Solves a math problem by calculating a value based on displayed input, filling the answer field, selecting checkboxes/radio buttons, and submitting the form

Starting URL: https://suninjuly.github.io/math.html

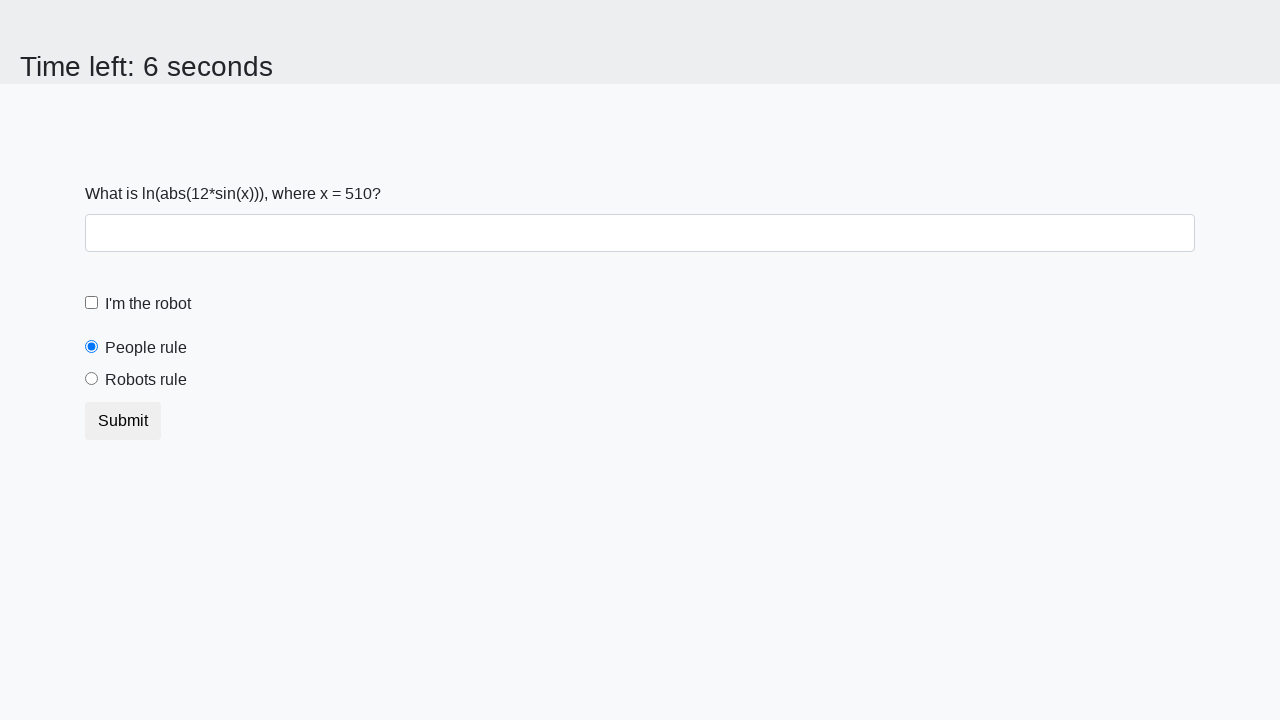

Located the input value element
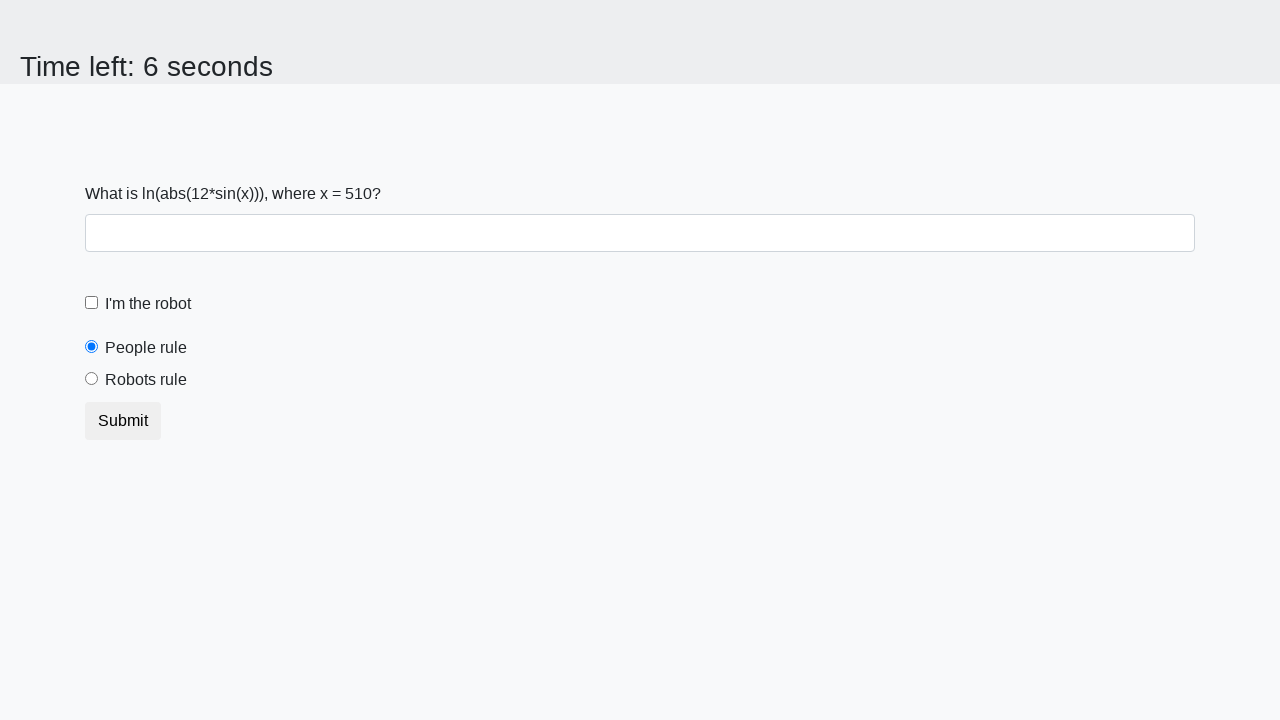

Retrieved input value: 510
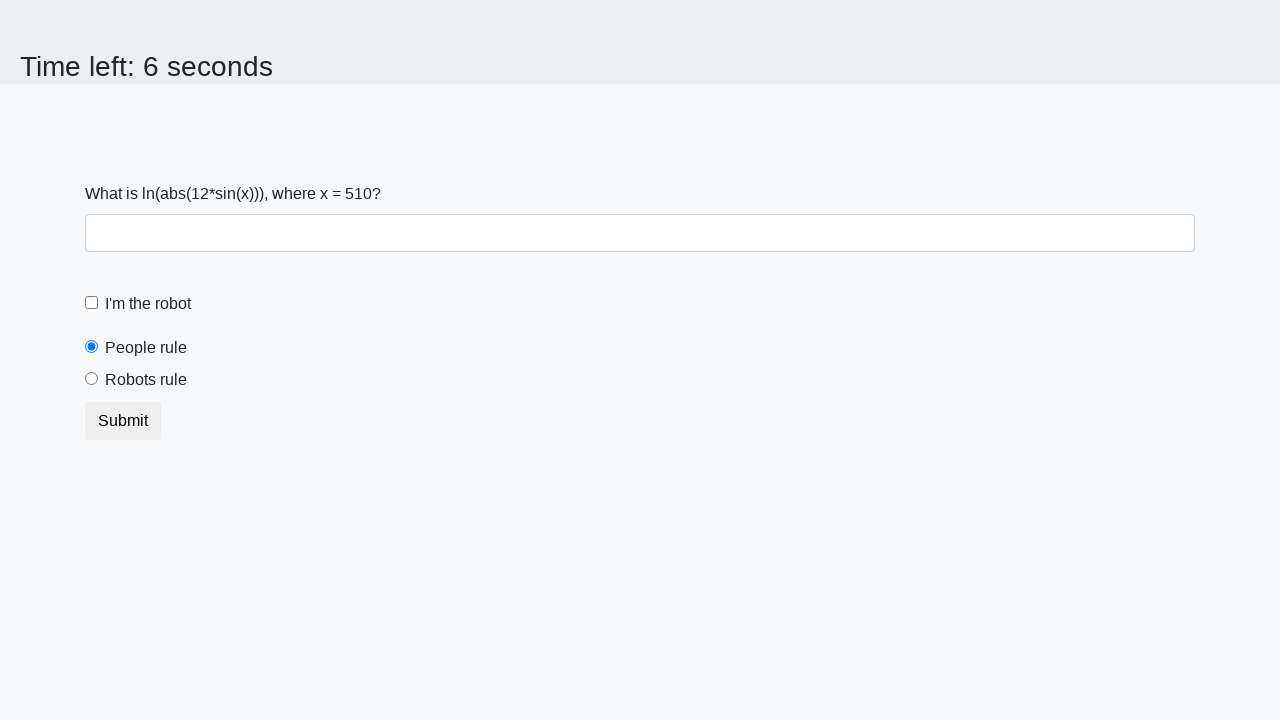

Calculated answer using math formula: 2.349461046277971
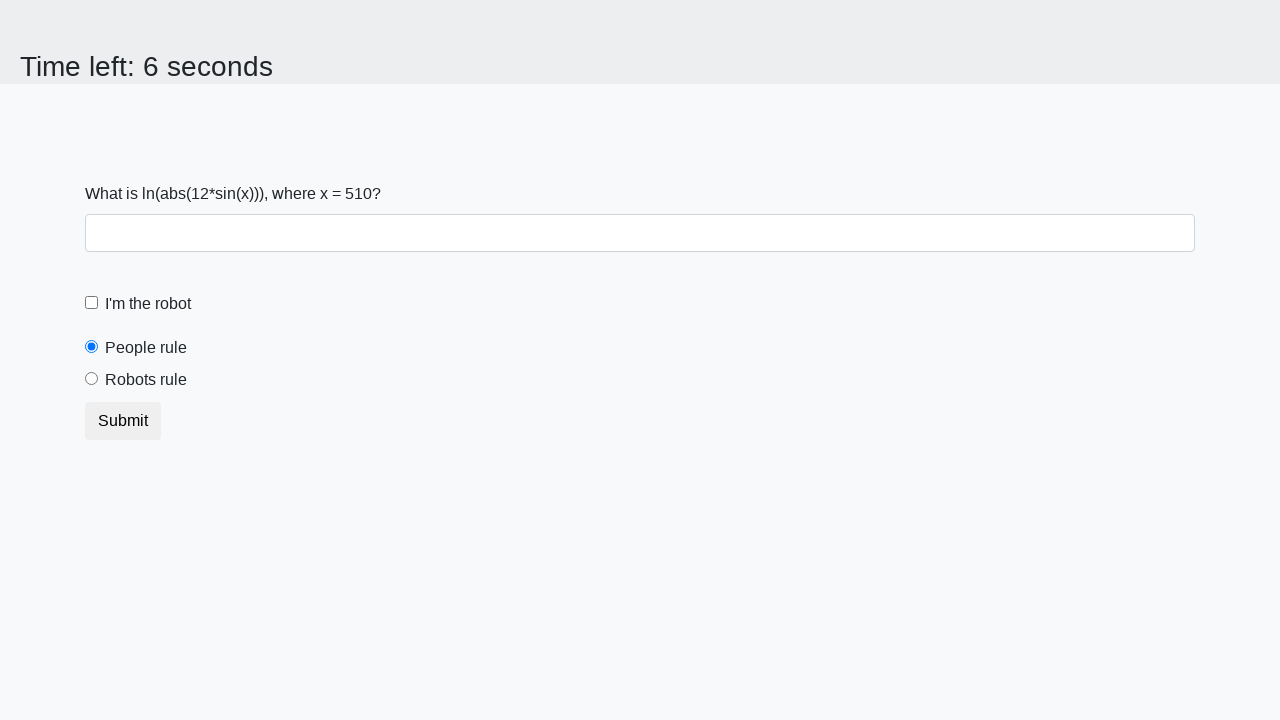

Filled answer field with calculated value on #answer
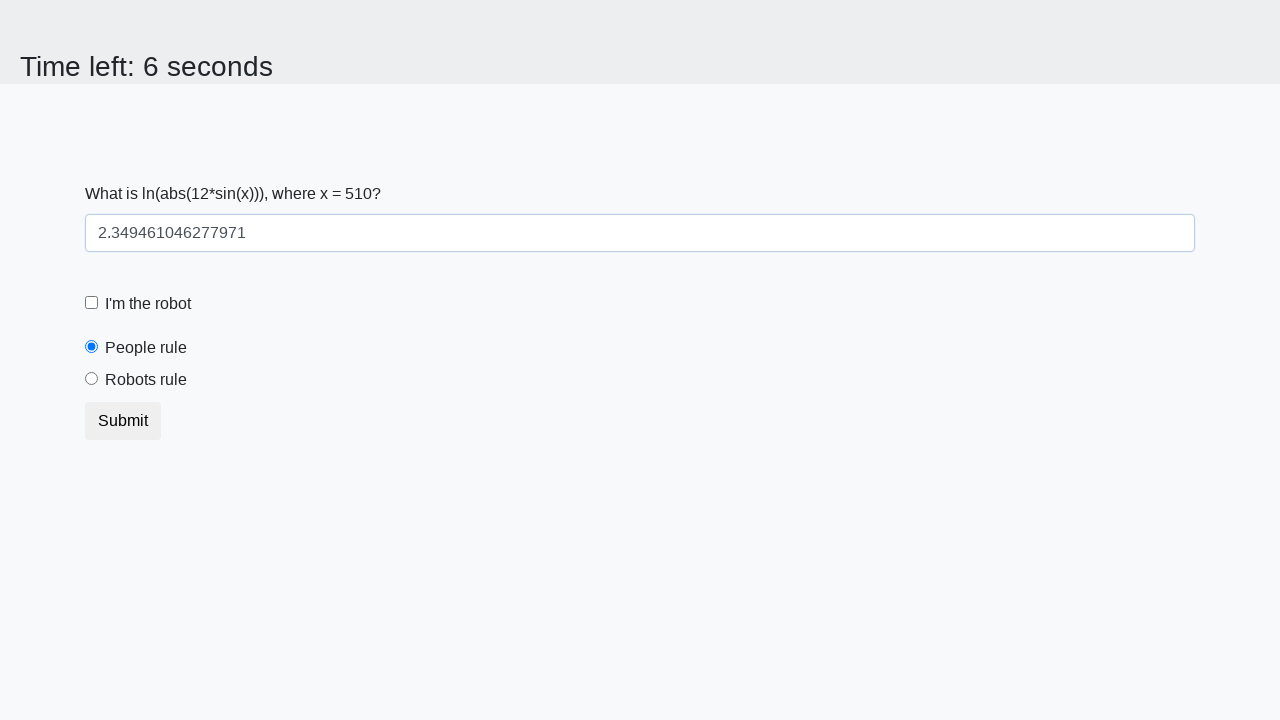

Selected the checkbox at (148, 304) on body > div > form > div.form-check.form-check-custom > label
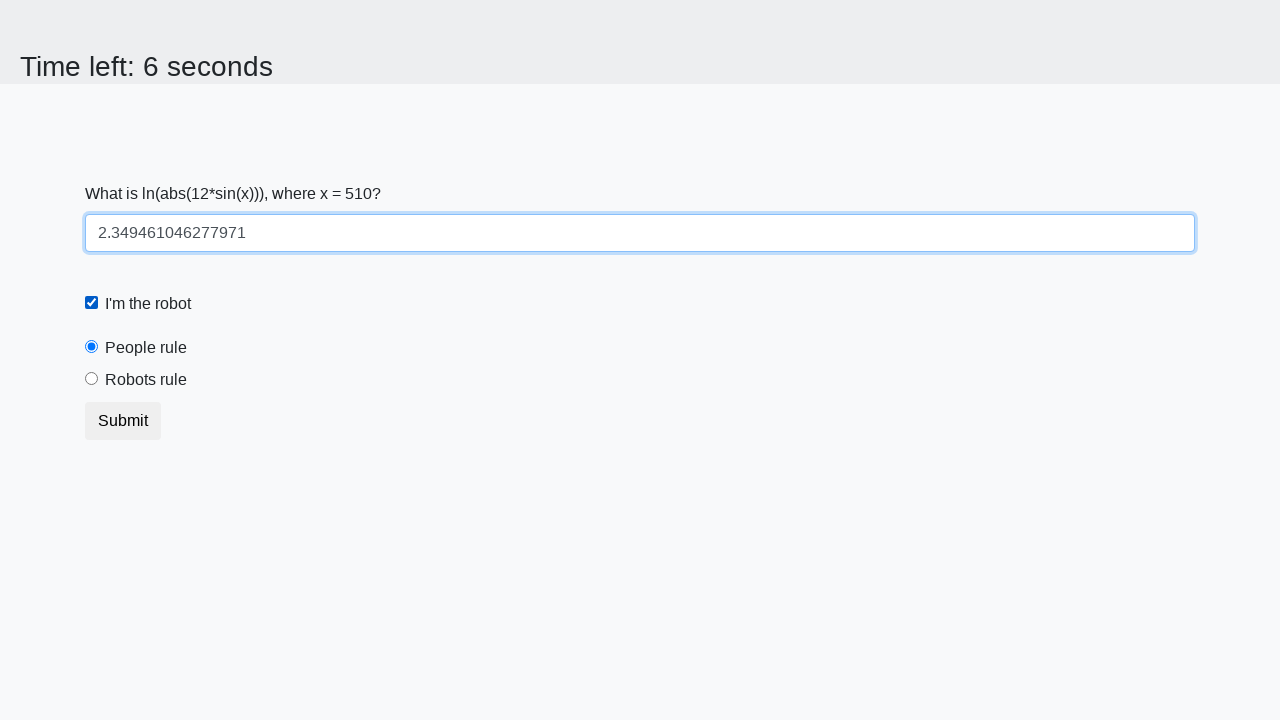

Selected the radio button at (146, 380) on body > div > form > div.form-check.form-radio-custom > label
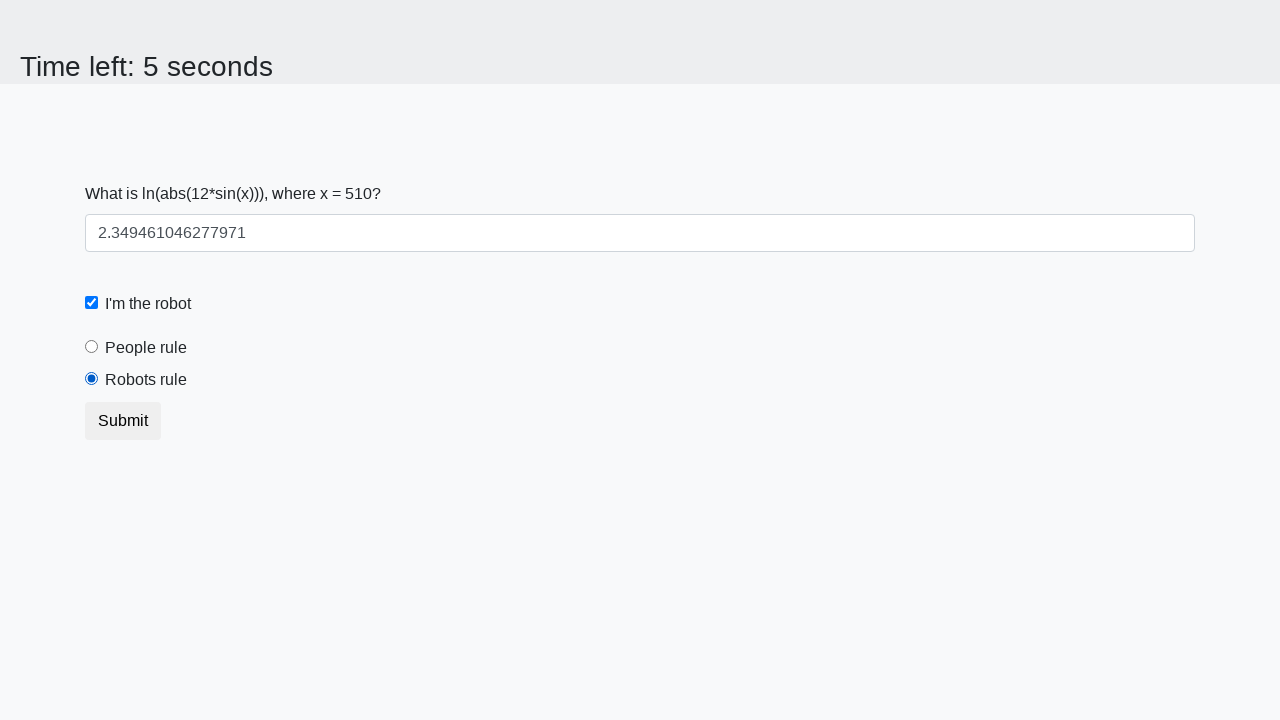

Submitted the form at (123, 421) on body > div > form > button
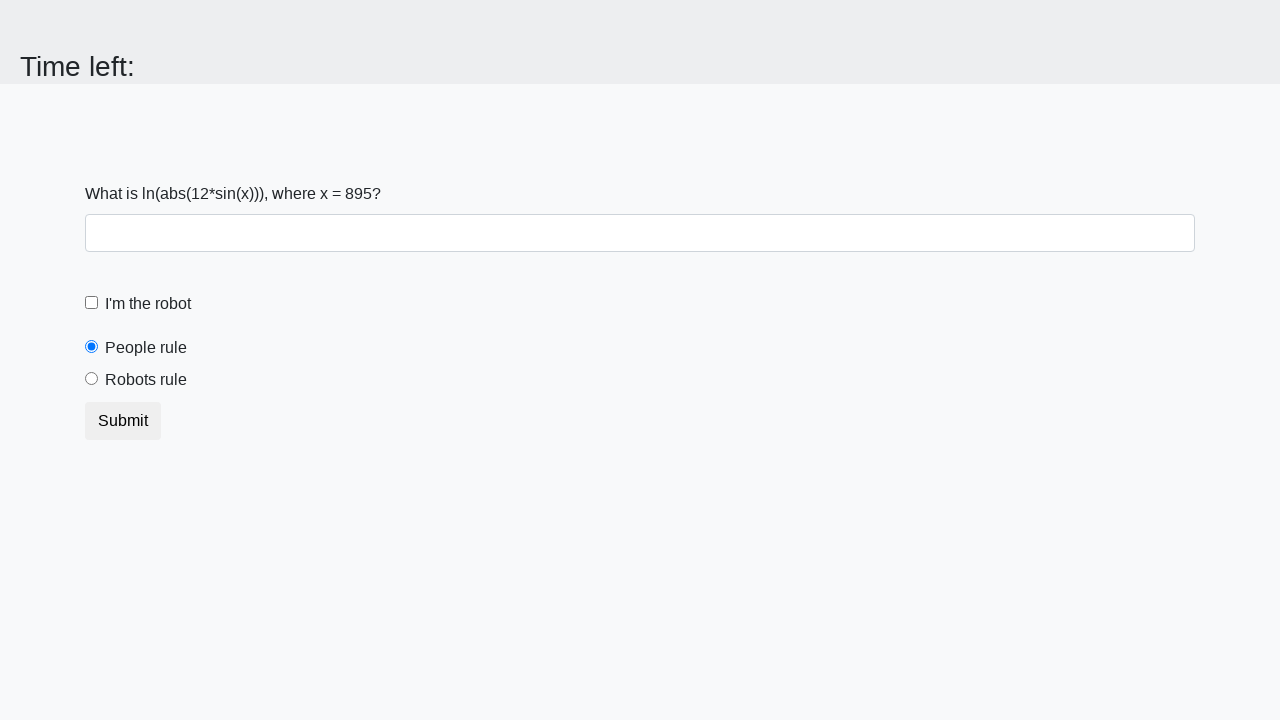

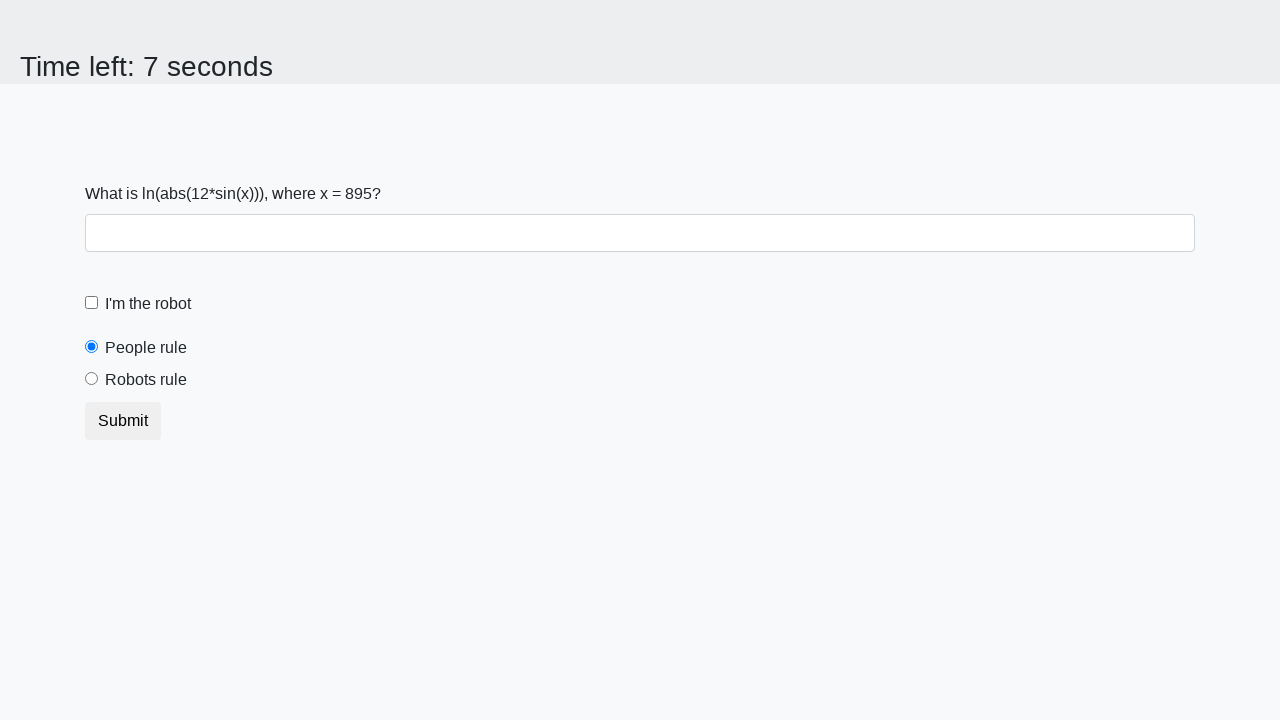